Tests registration form on the first page by filling in first name, last name, and email fields, then submitting the form

Starting URL: https://suninjuly.github.io/registration1.html

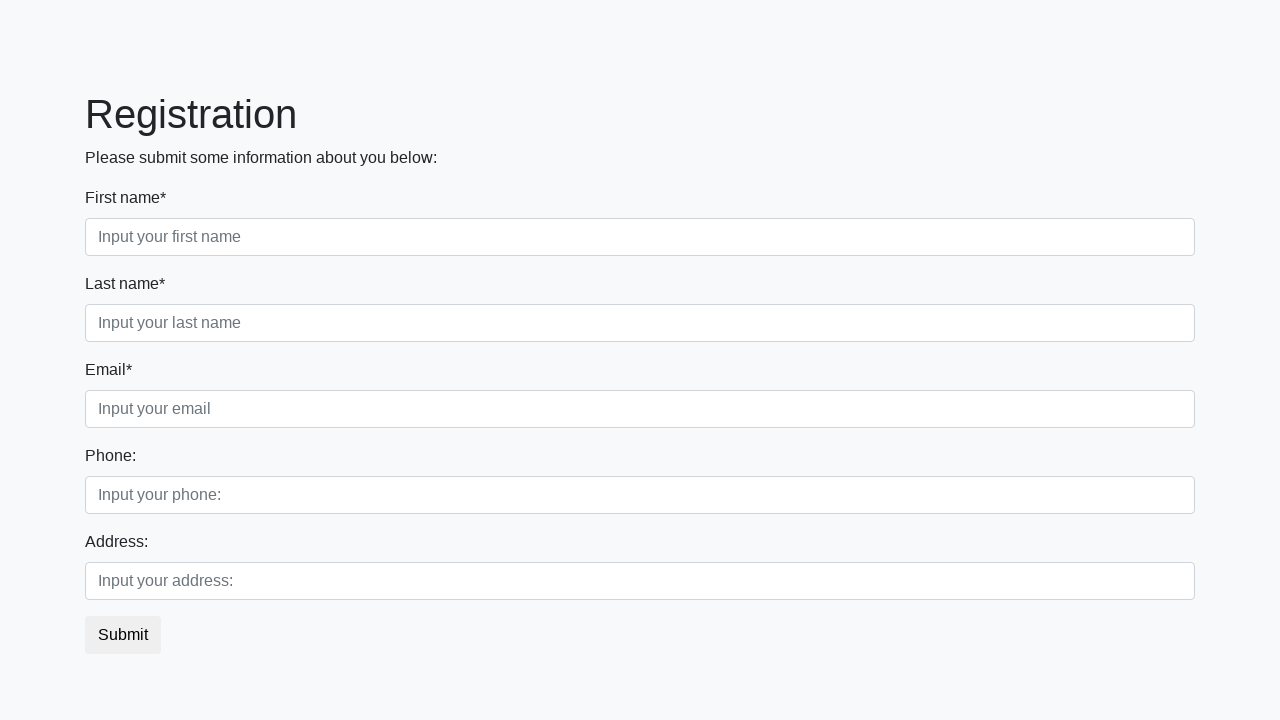

Filled first name field with 'John' on //label[text()="First name*"]/following::input[1]
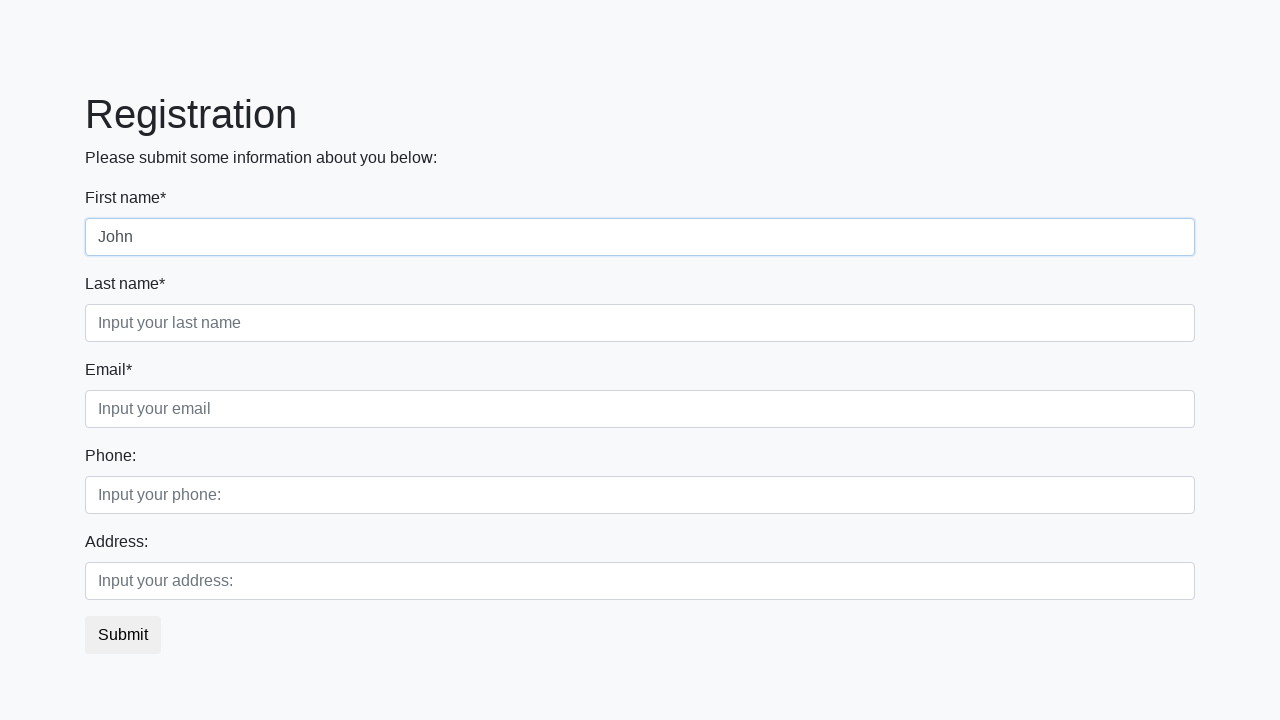

Filled last name field with 'Smith' on //label[text()="Last name*"]/following::input[1]
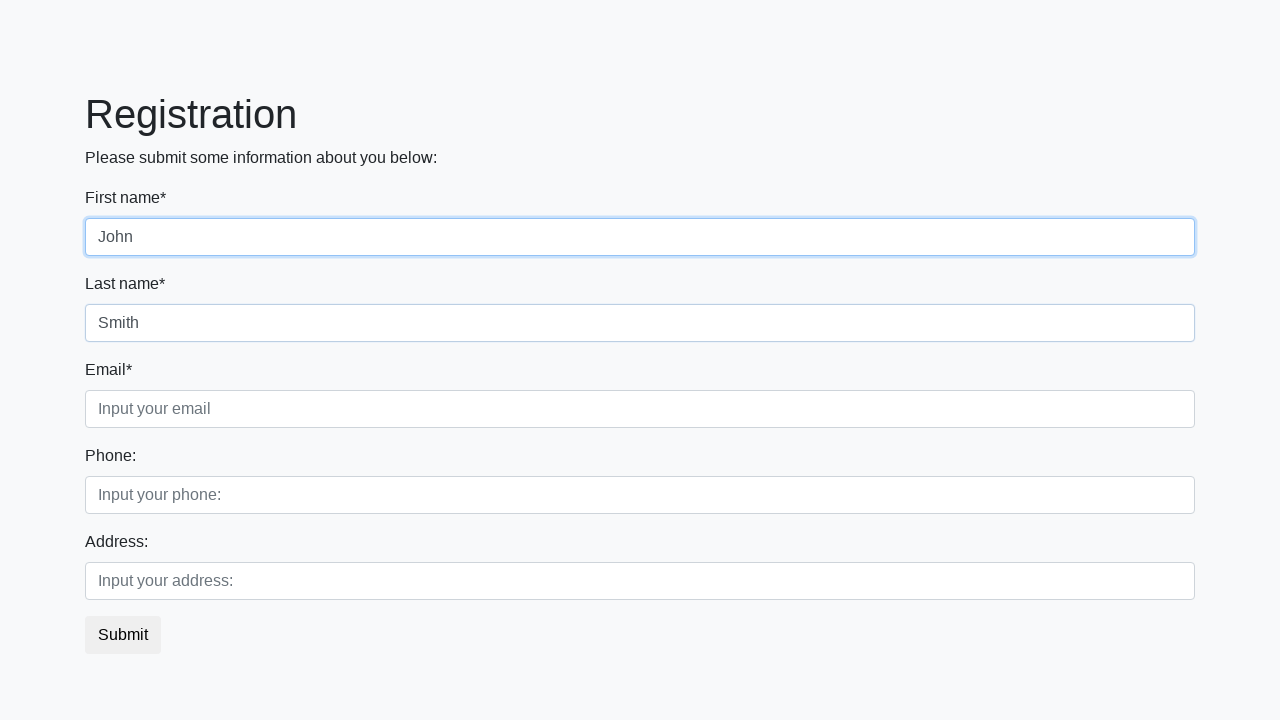

Filled email field with 'john.smith@example.com' on //label[text()="Email*"]/following::input[1]
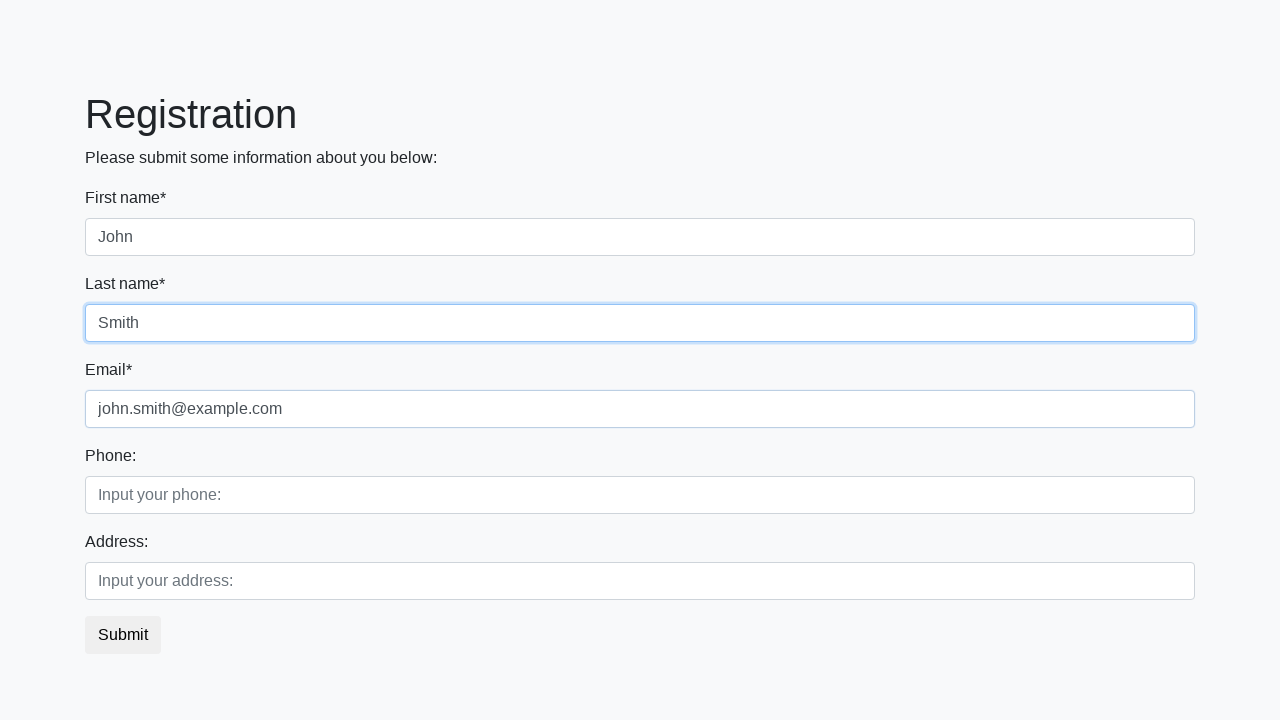

Clicked submit button to register at (123, 635) on .btn.btn-default
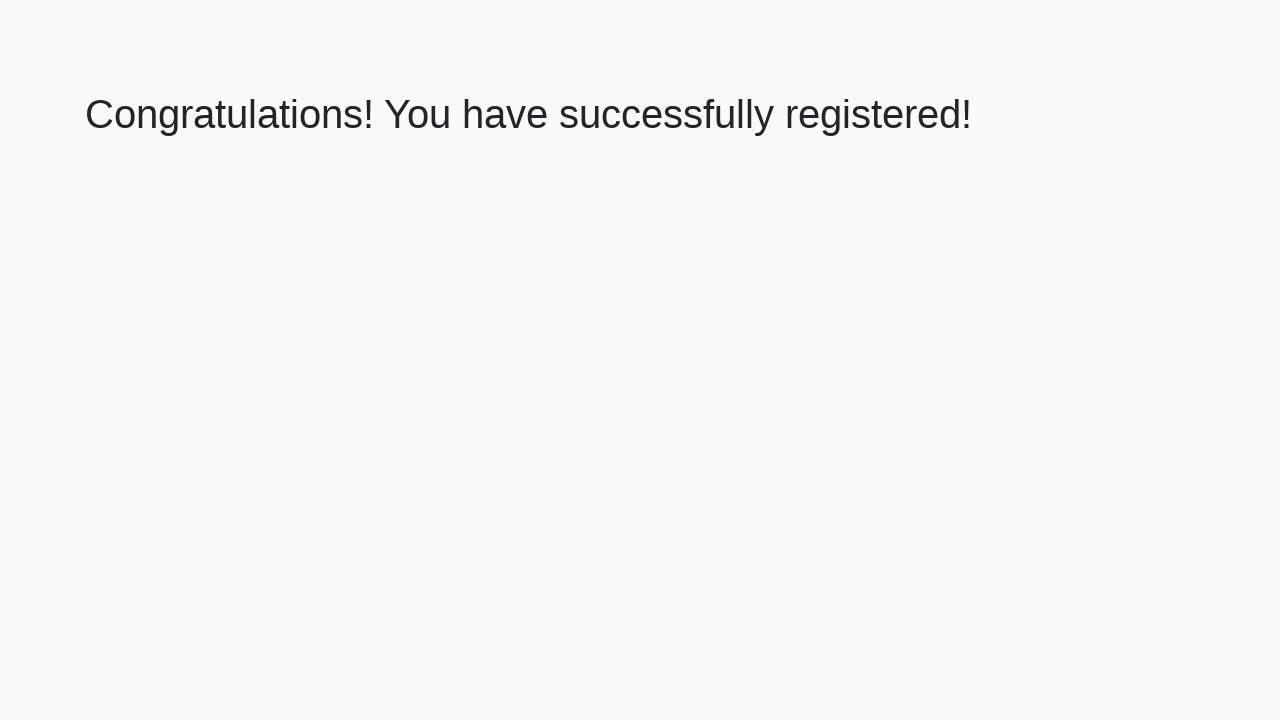

Success page loaded with h1 heading visible
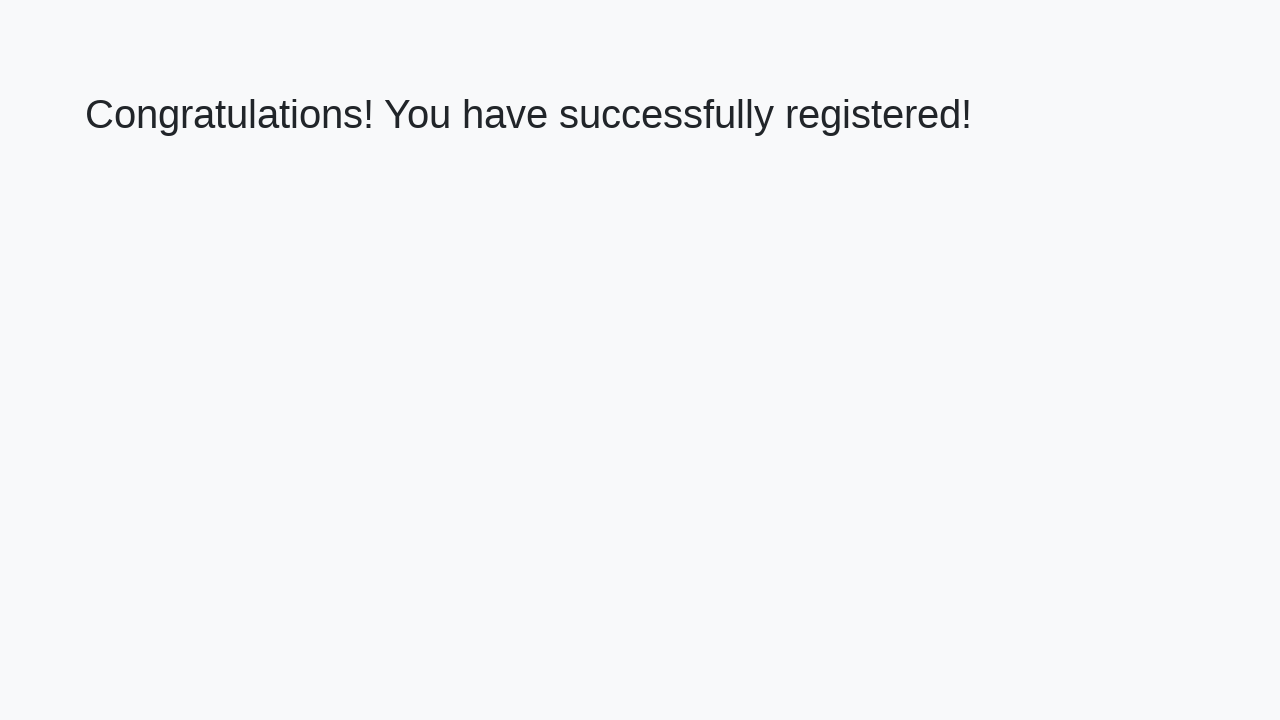

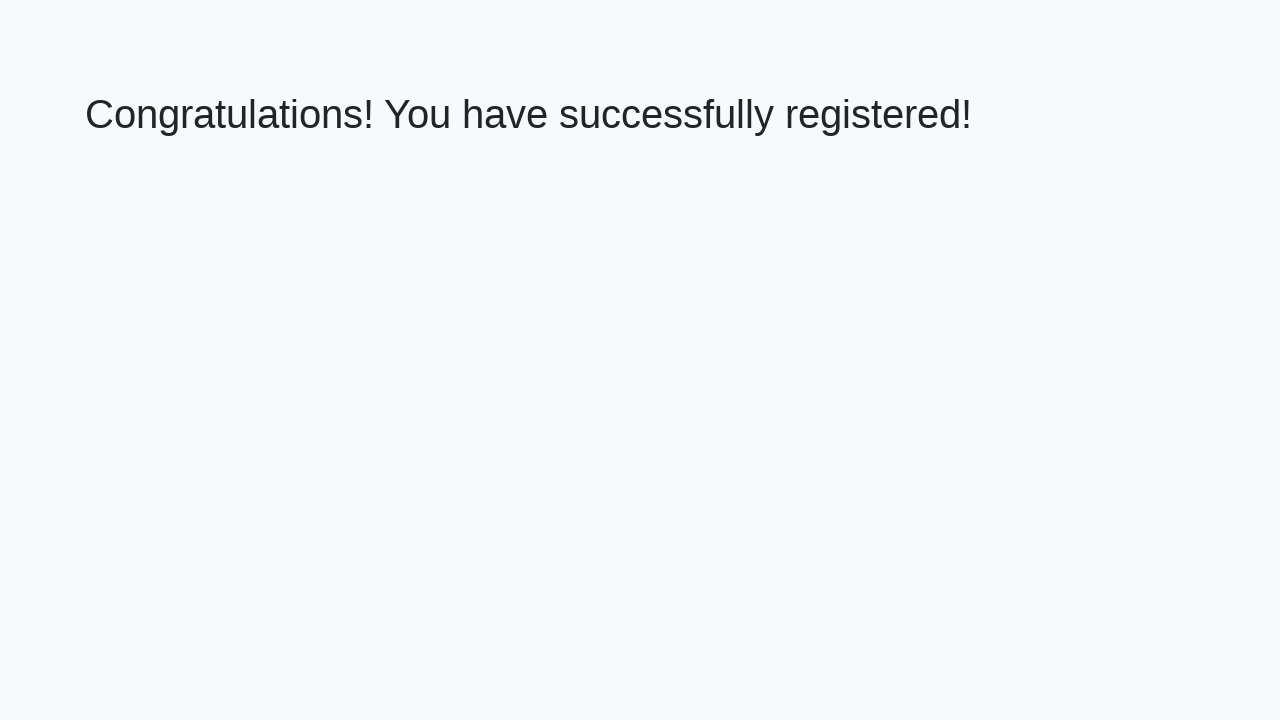